Tests radio button selection functionality by iterating through all radio buttons on the page and clicking each one

Starting URL: https://testautomationpractice.blogspot.com/

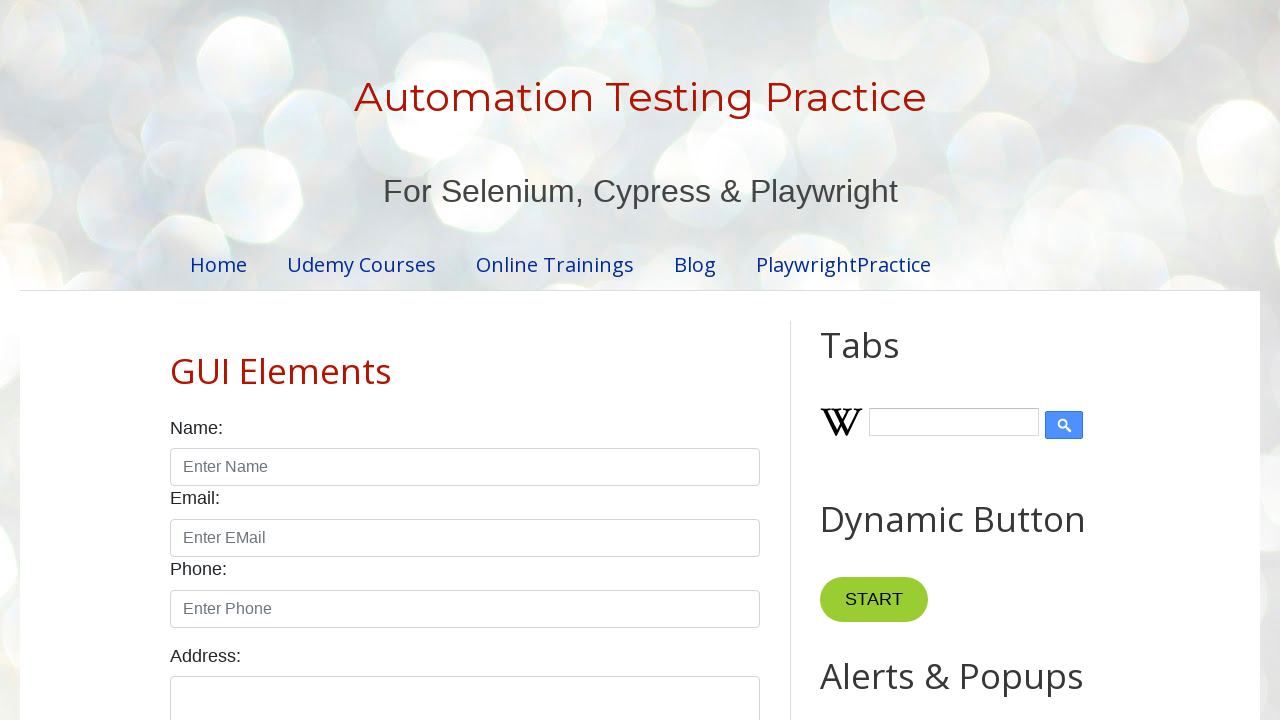

Navigated to test automation practice page
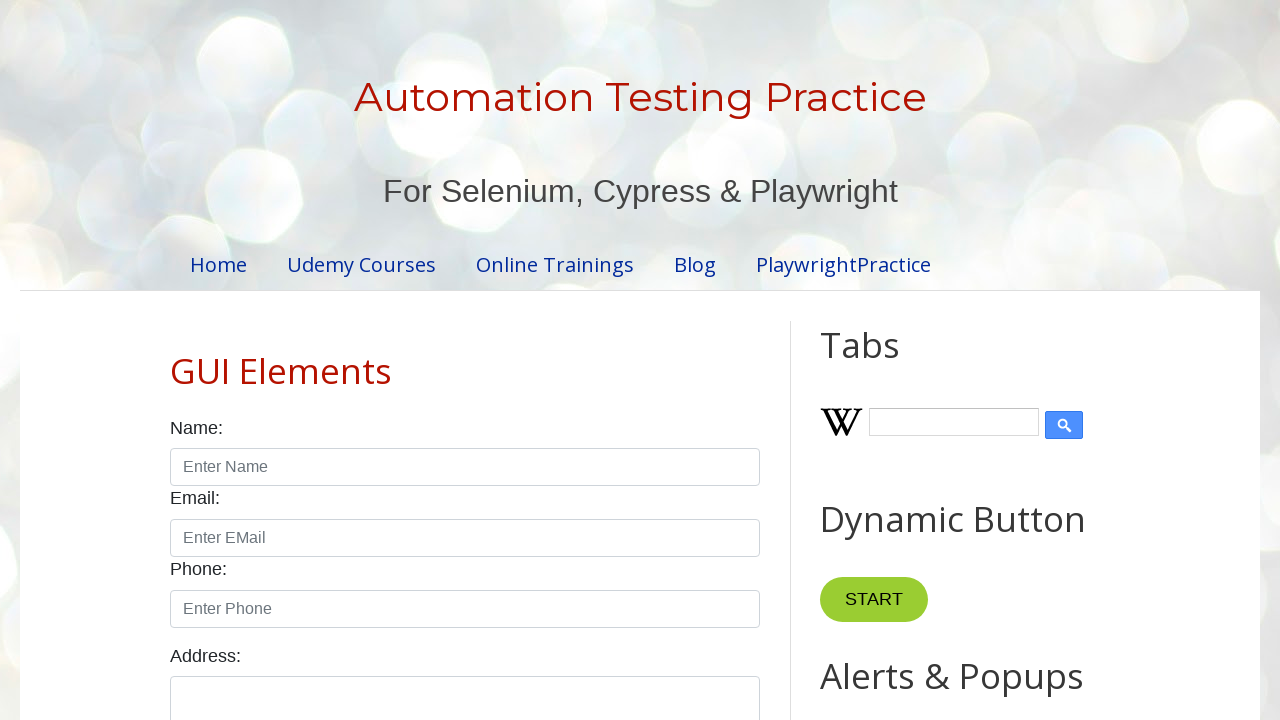

Located all radio buttons on the page
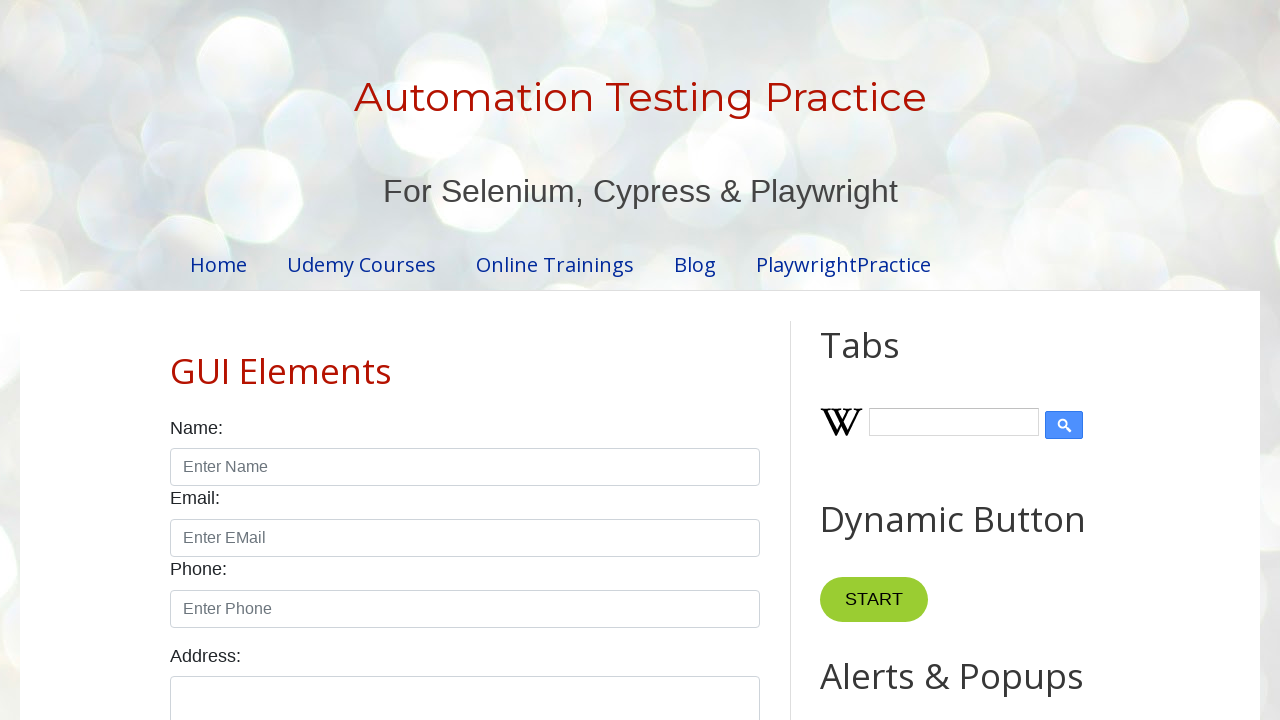

Clicked a radio button at (176, 360) on xpath=//input[@class='form-check-input' and @type='radio'] >> nth=0
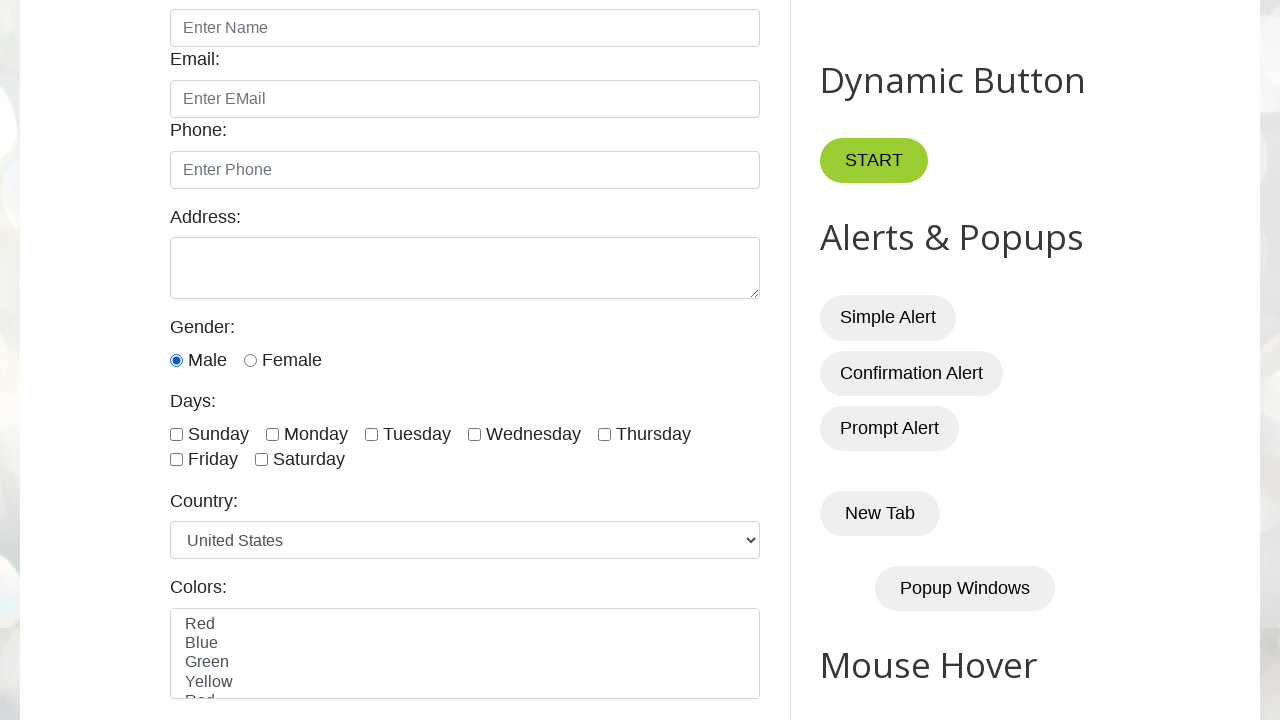

Waited 1 second between radio button clicks
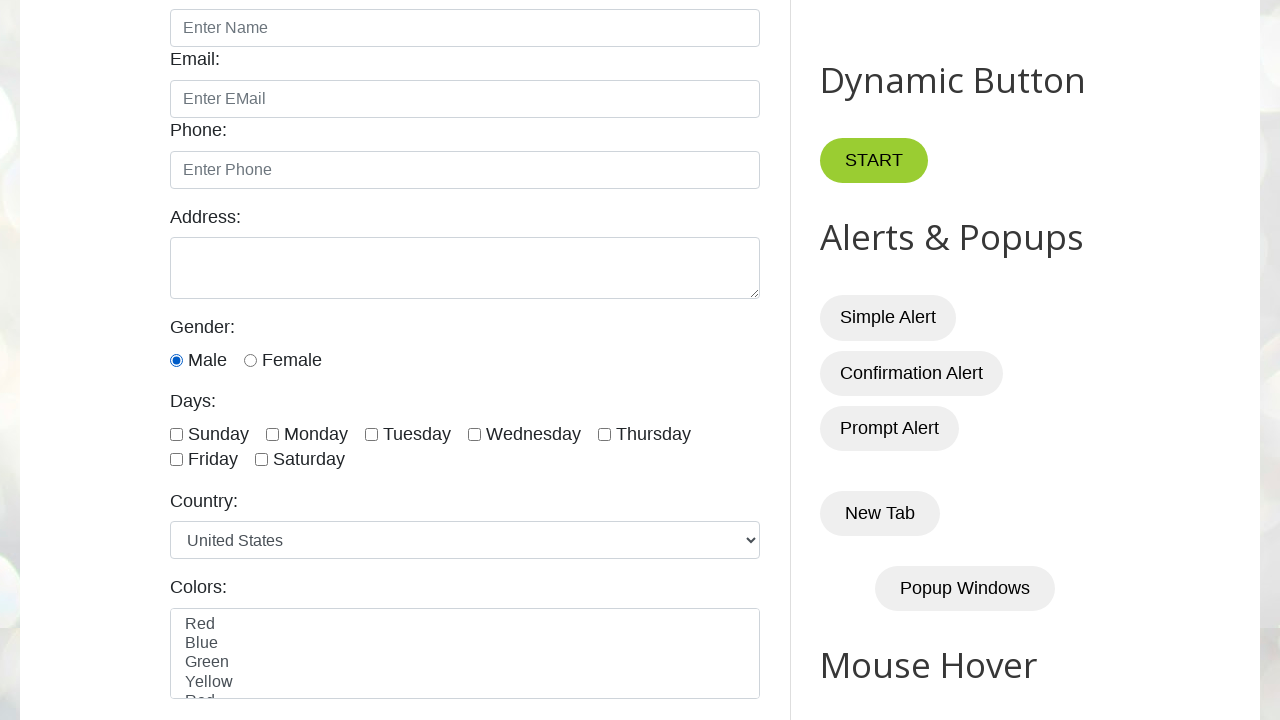

Clicked a radio button at (250, 360) on xpath=//input[@class='form-check-input' and @type='radio'] >> nth=1
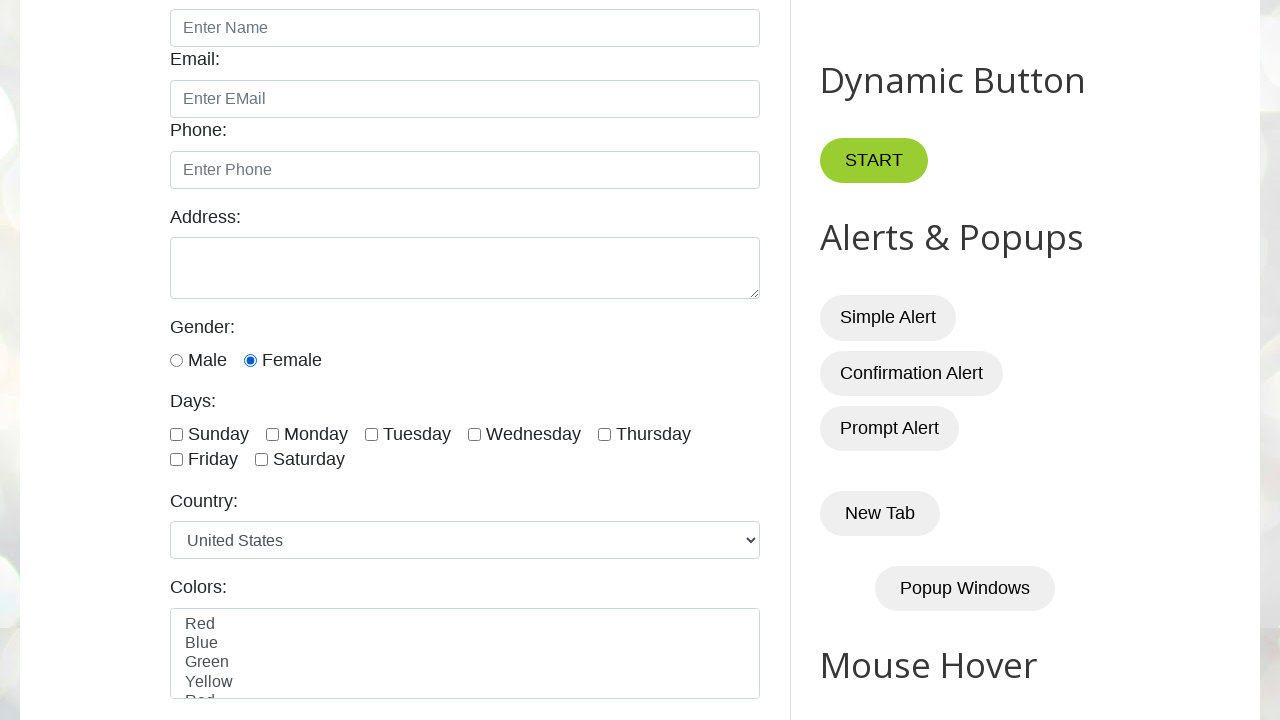

Waited 1 second between radio button clicks
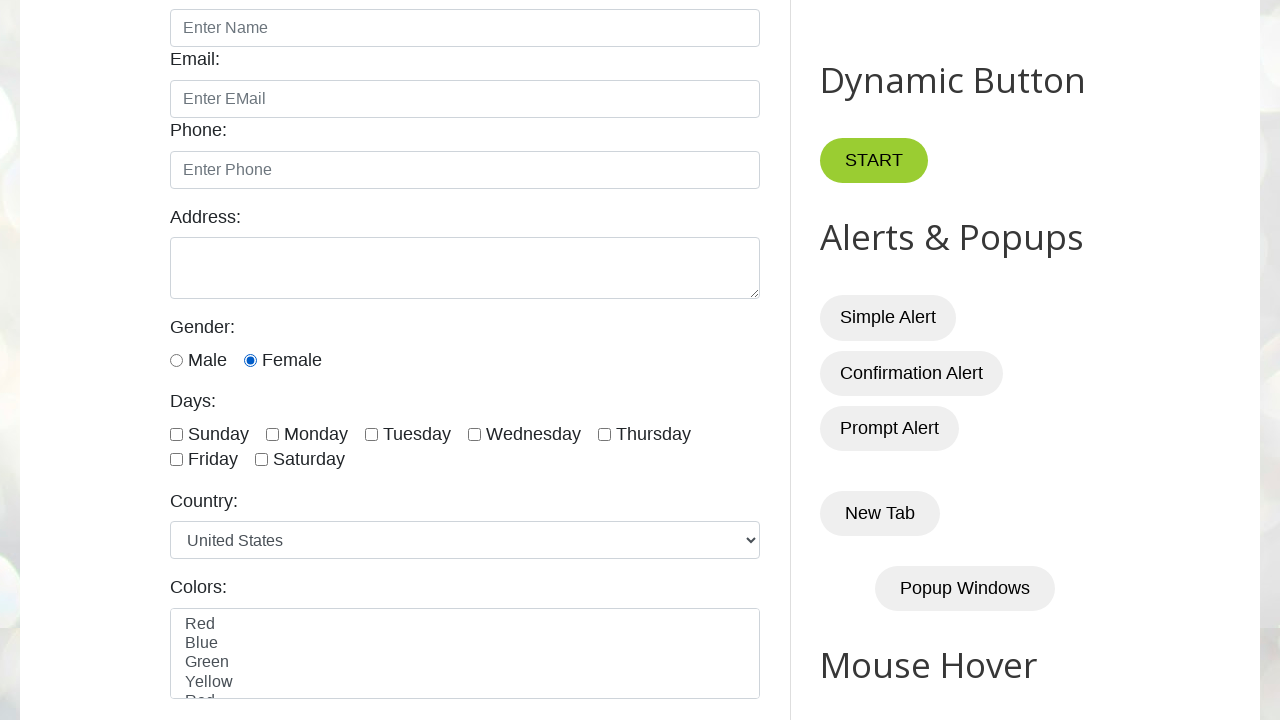

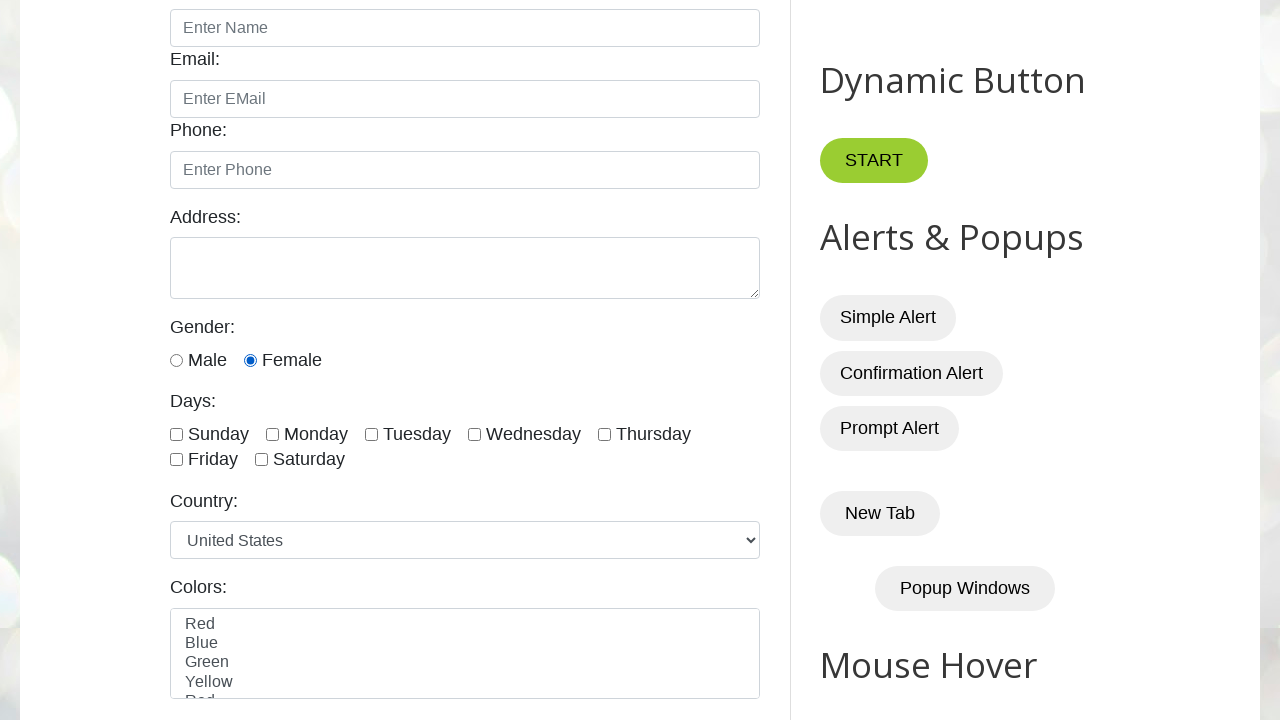